Tests button clicking functionality by clicking multiple buttons in sequence and verifying the success message

Starting URL: https://eviltester.github.io/synchole/buttons.html

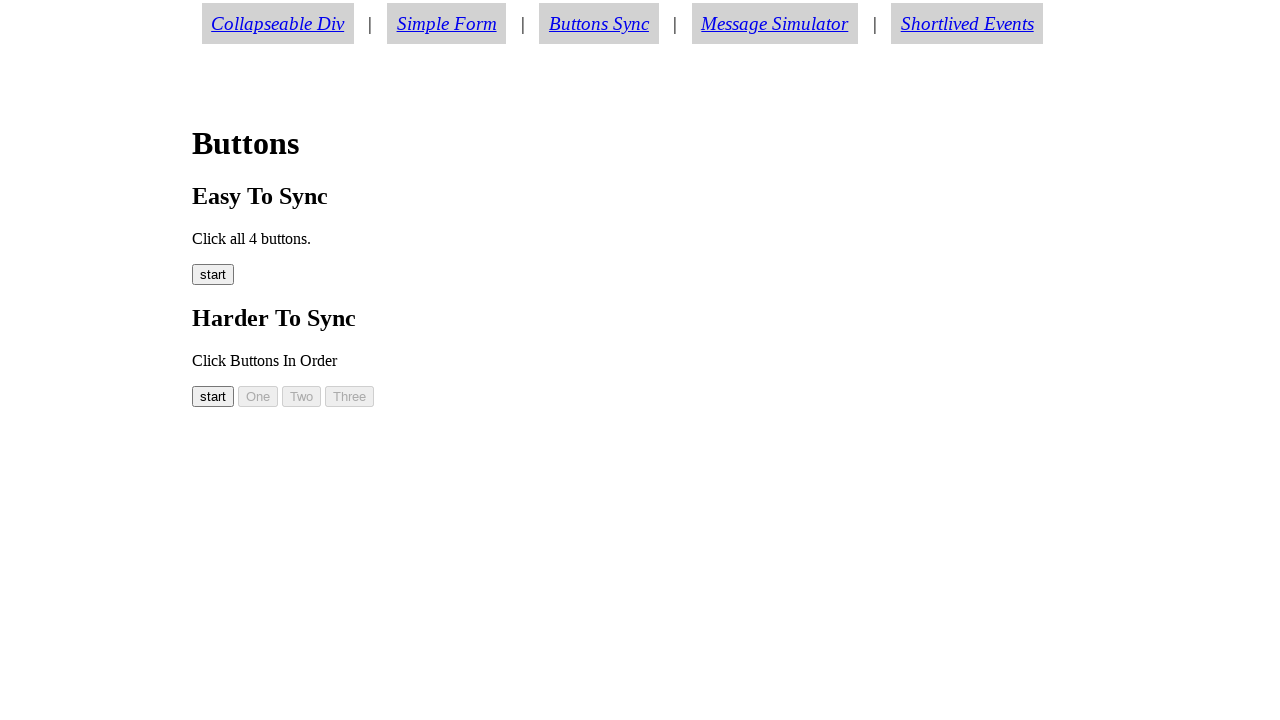

Clicked easy button 00 at (213, 275) on #easy00
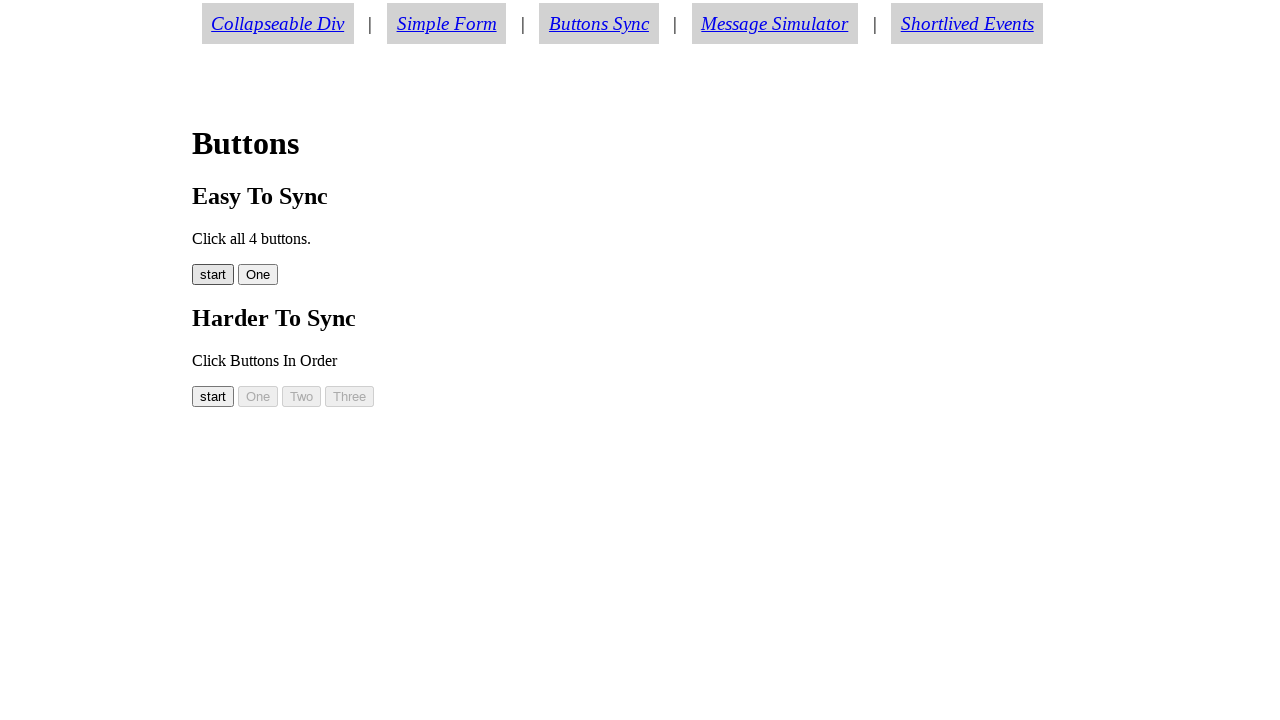

Clicked easy button 01 at (258, 275) on #easy01
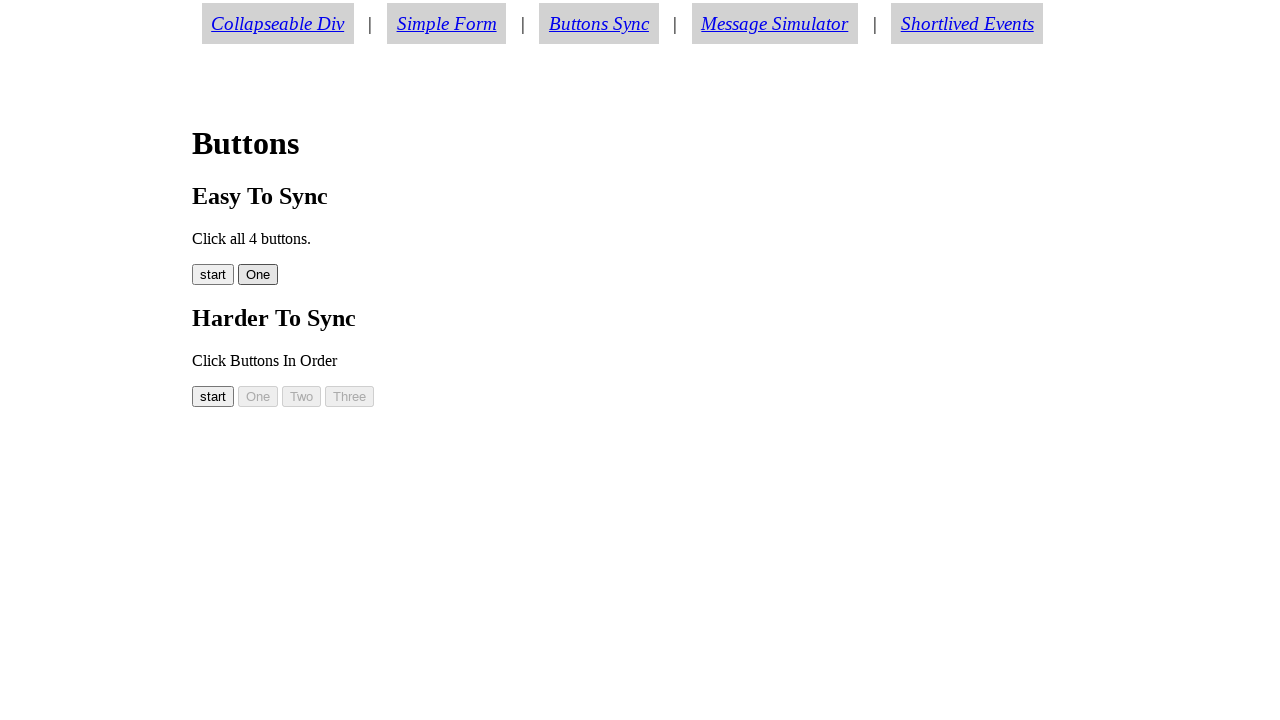

Clicked easy button 02 at (298, 275) on #easy02
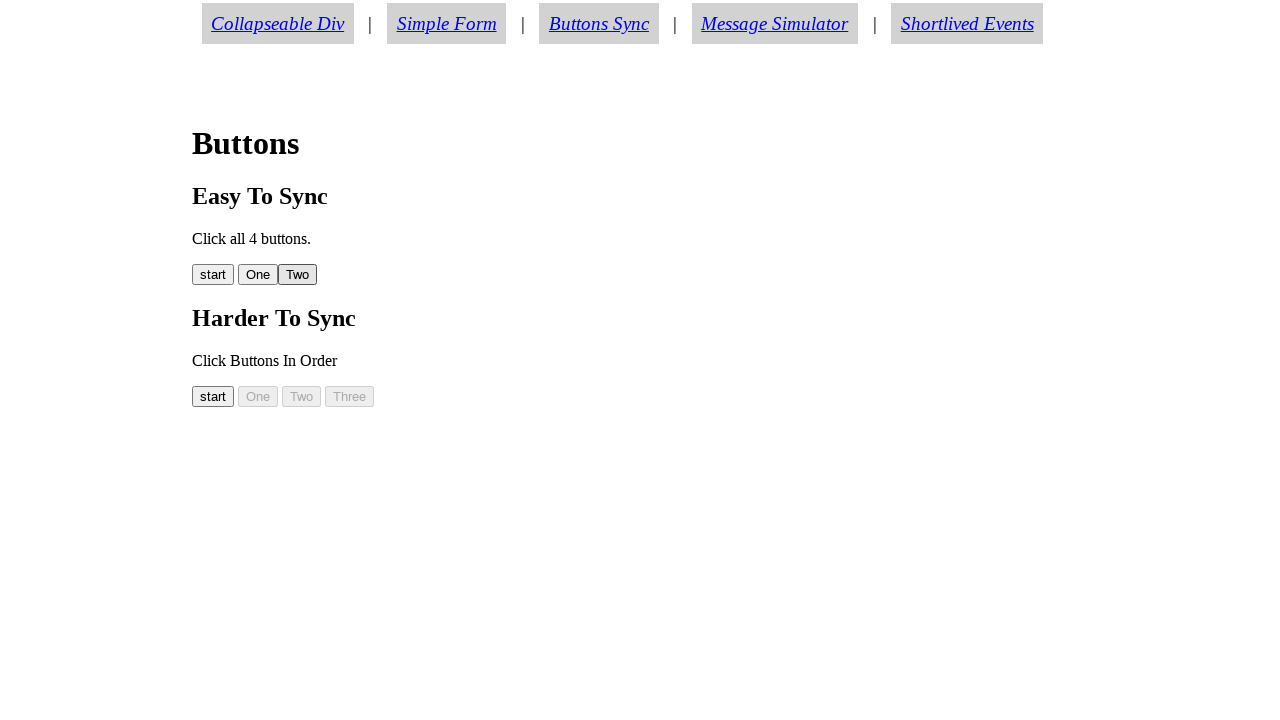

Clicked easy button 03 at (342, 275) on #easy03
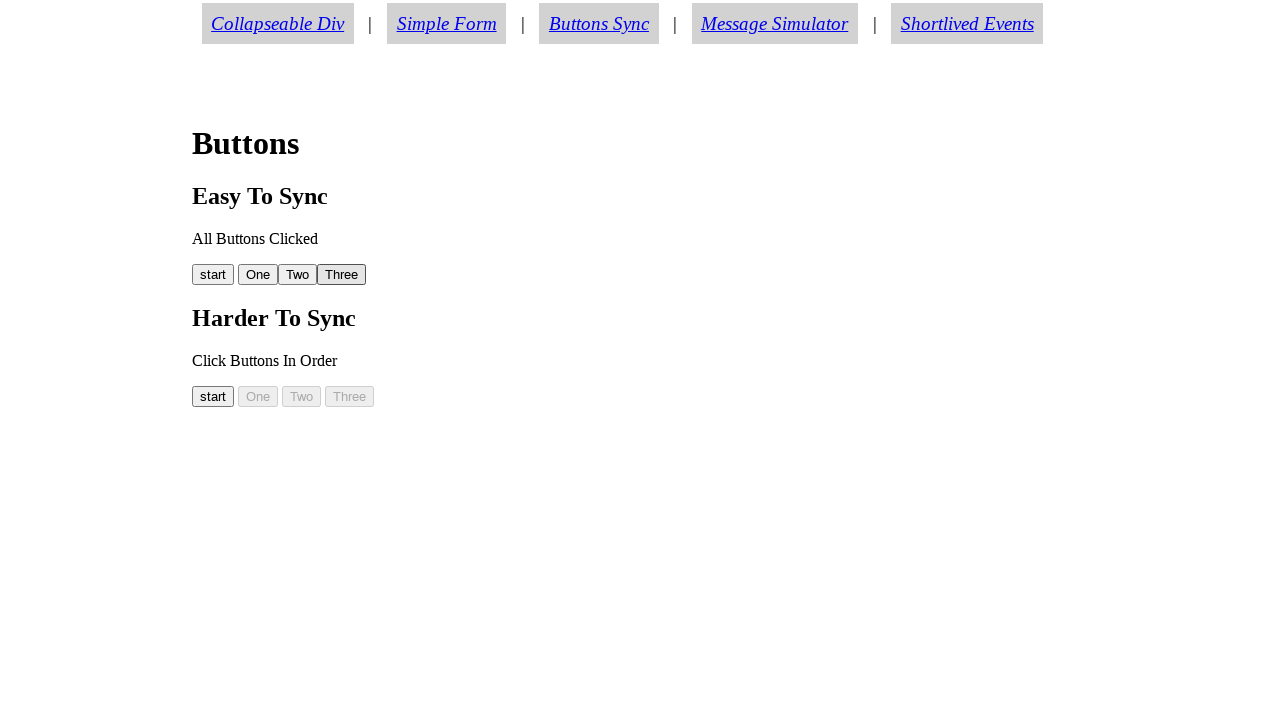

Verified success message 'All Buttons Clicked' is displayed
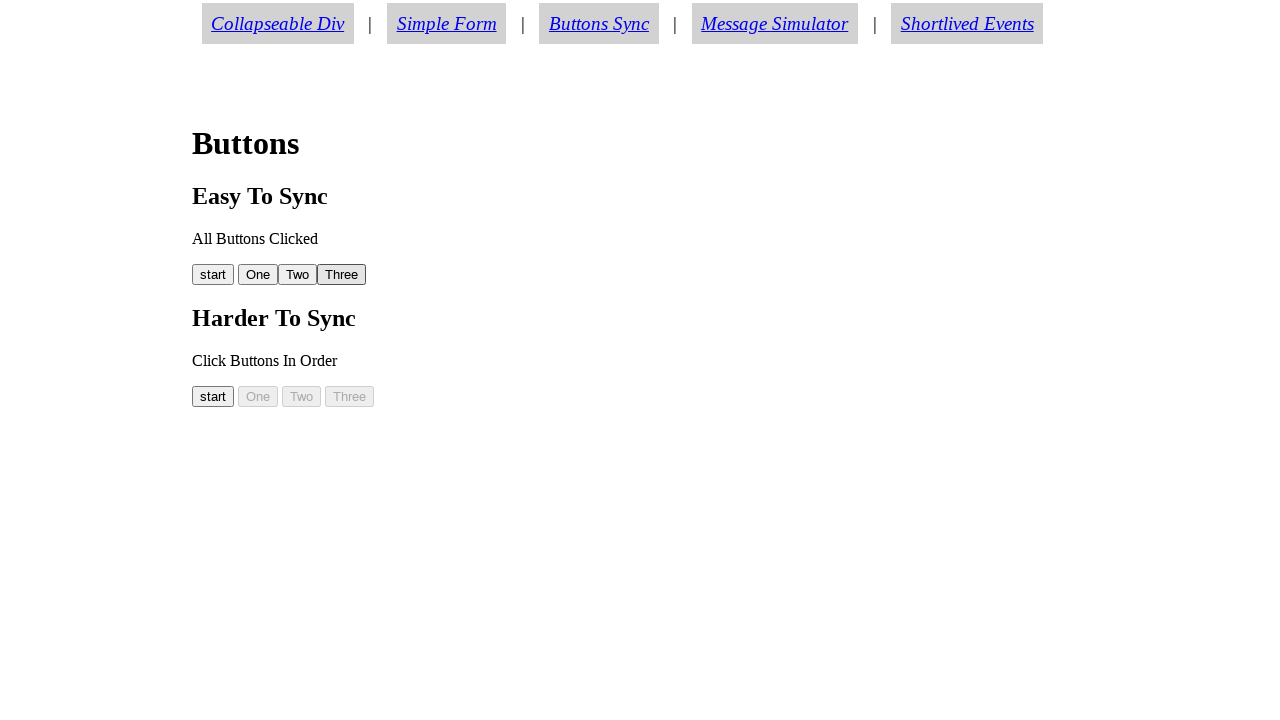

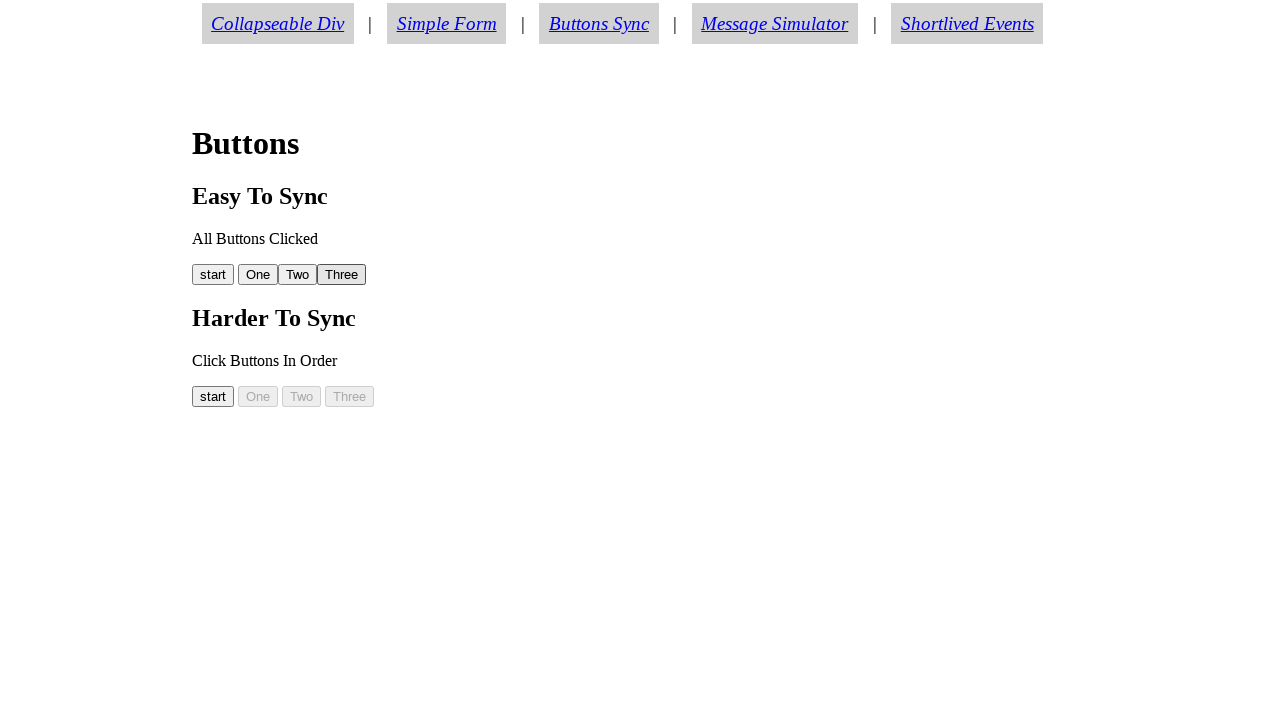